Expands nested checkbox tree levels and checks a specific checkbox at the last level

Starting URL: https://www.tutorialspoint.com/selenium/practice/check-box.php

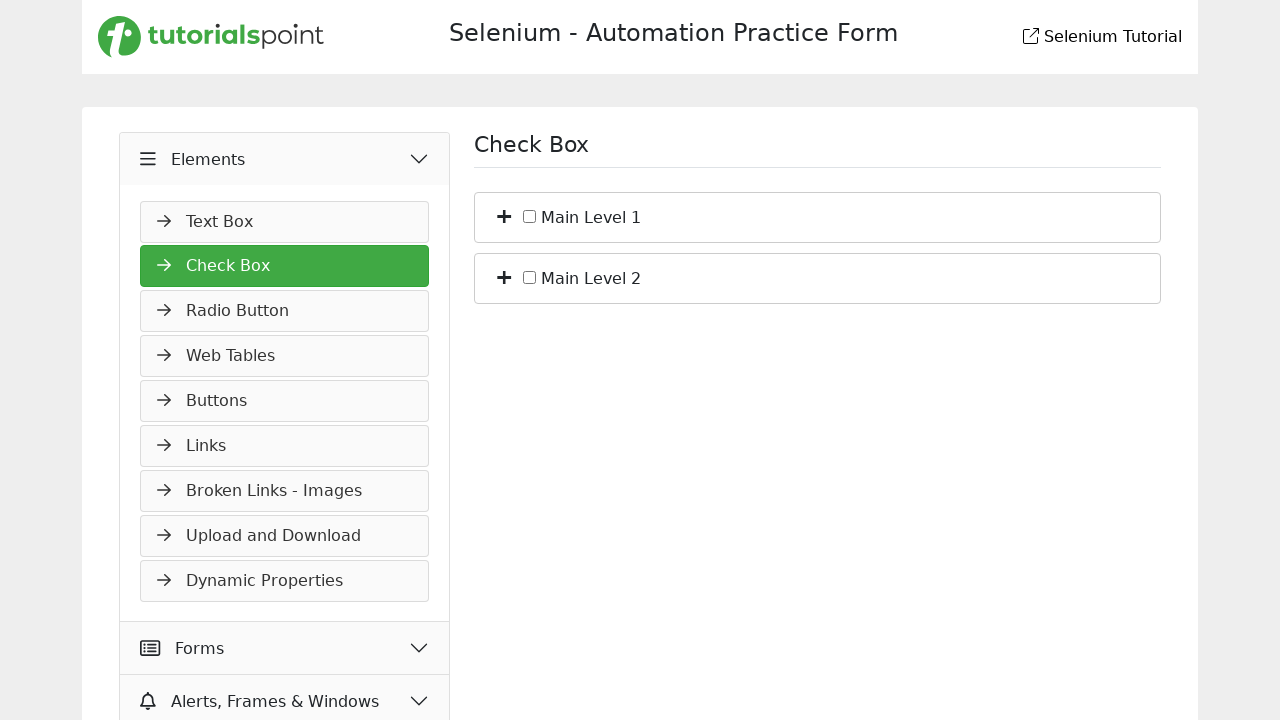

Clicked expand button for main level one in checkbox tree at (504, 215) on xpath=//*[@id='bs_1']/span[1]
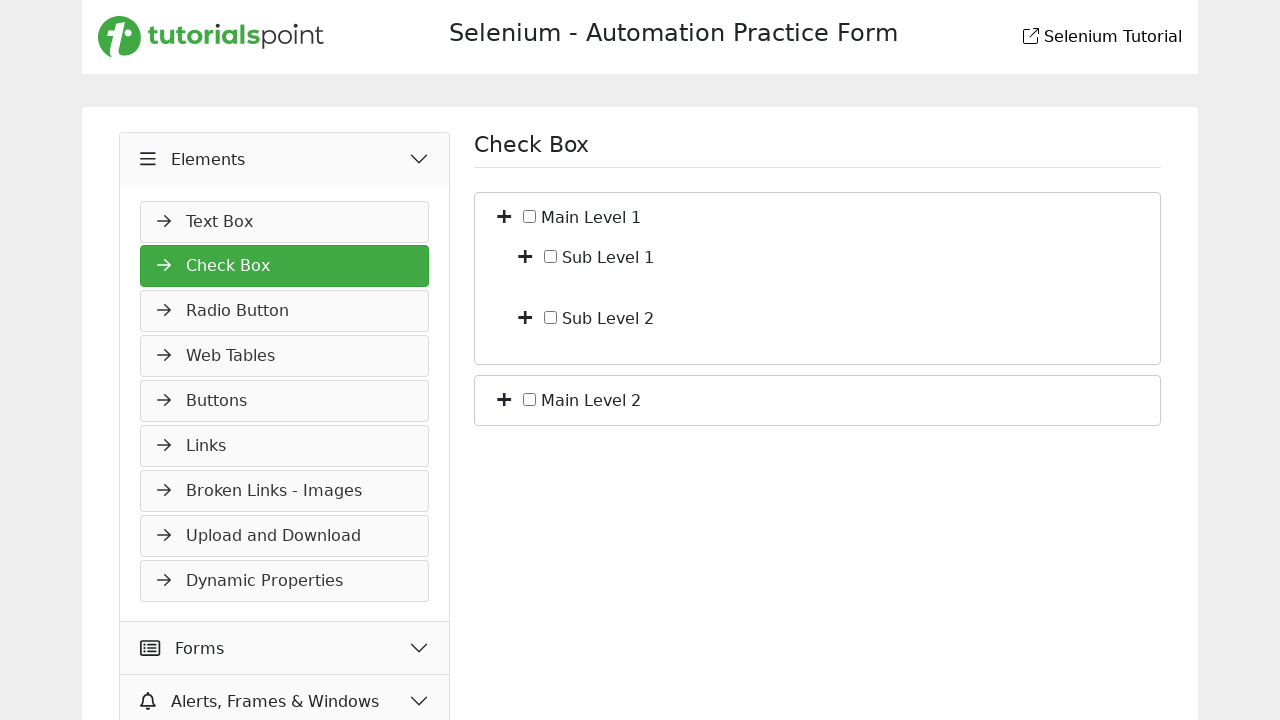

Clicked expand button for sub level two in checkbox tree at (525, 316) on xpath=//*[@id='bf_2']/span[1]
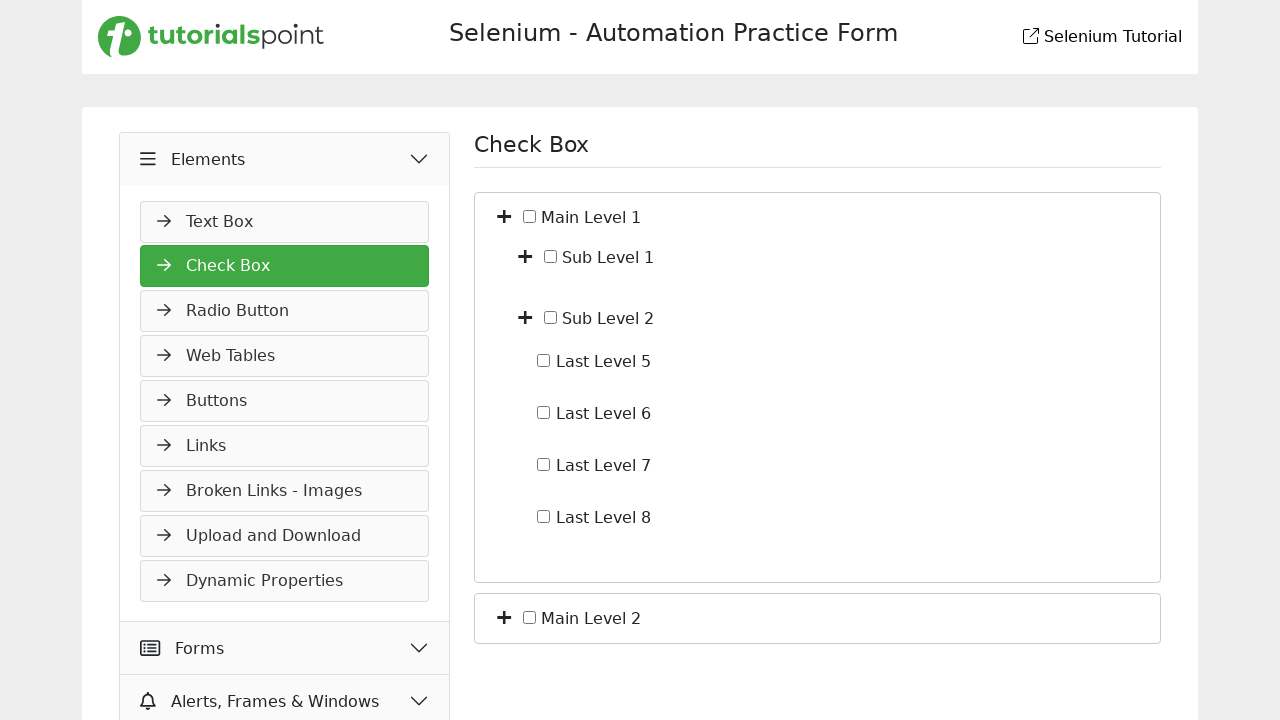

Checked the checkbox at level eight at (544, 516) on #c_io_8
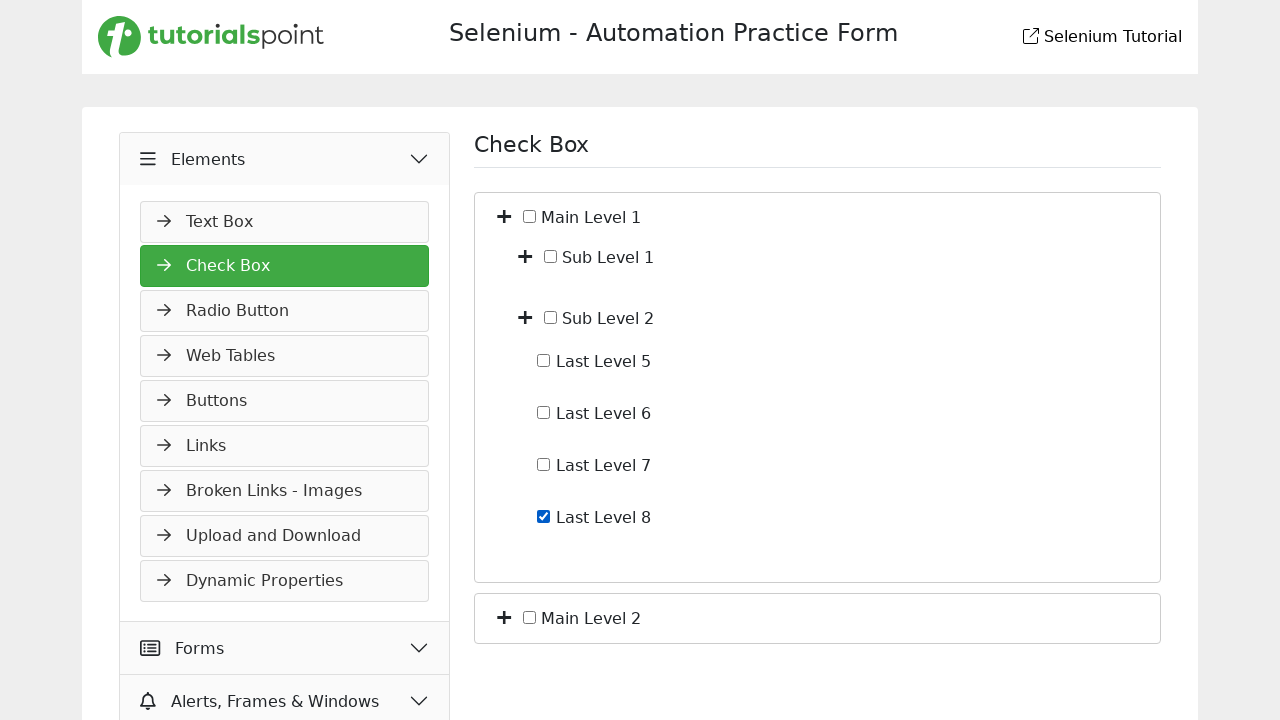

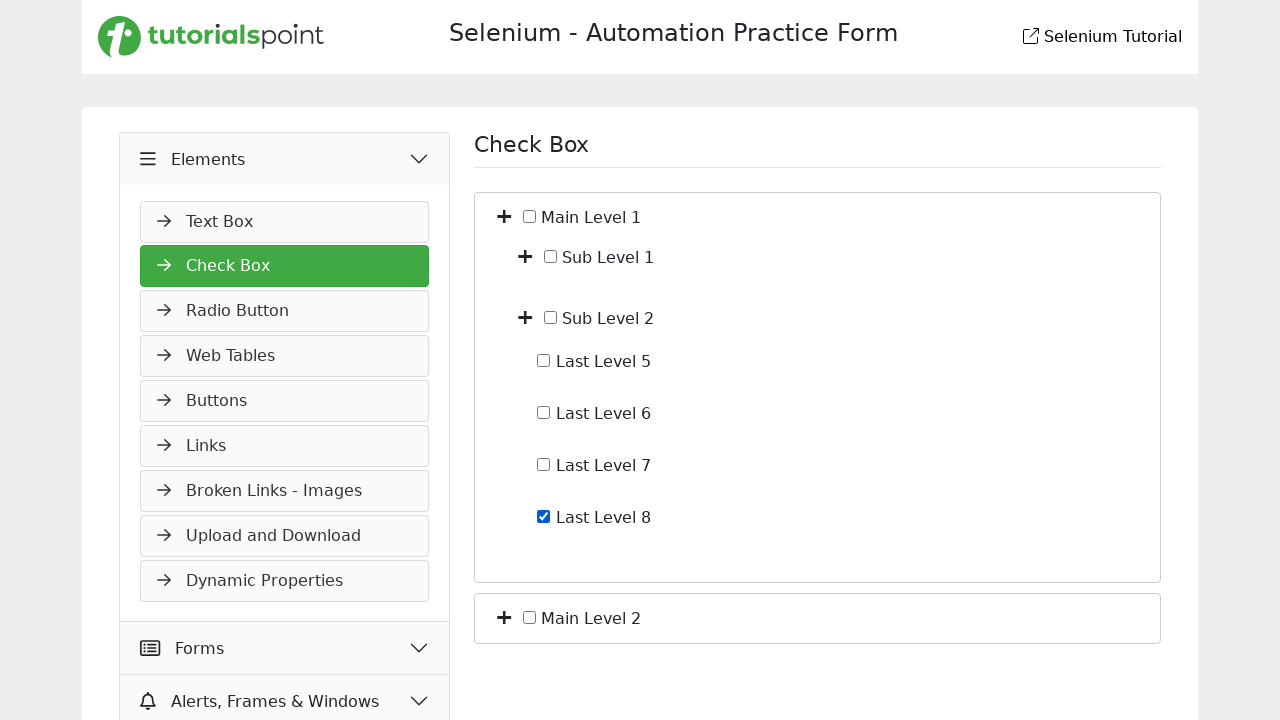